Tests complete e-commerce flow: login with demo credentials, add products to cart, complete checkout process, and logout

Starting URL: https://www.saucedemo.com

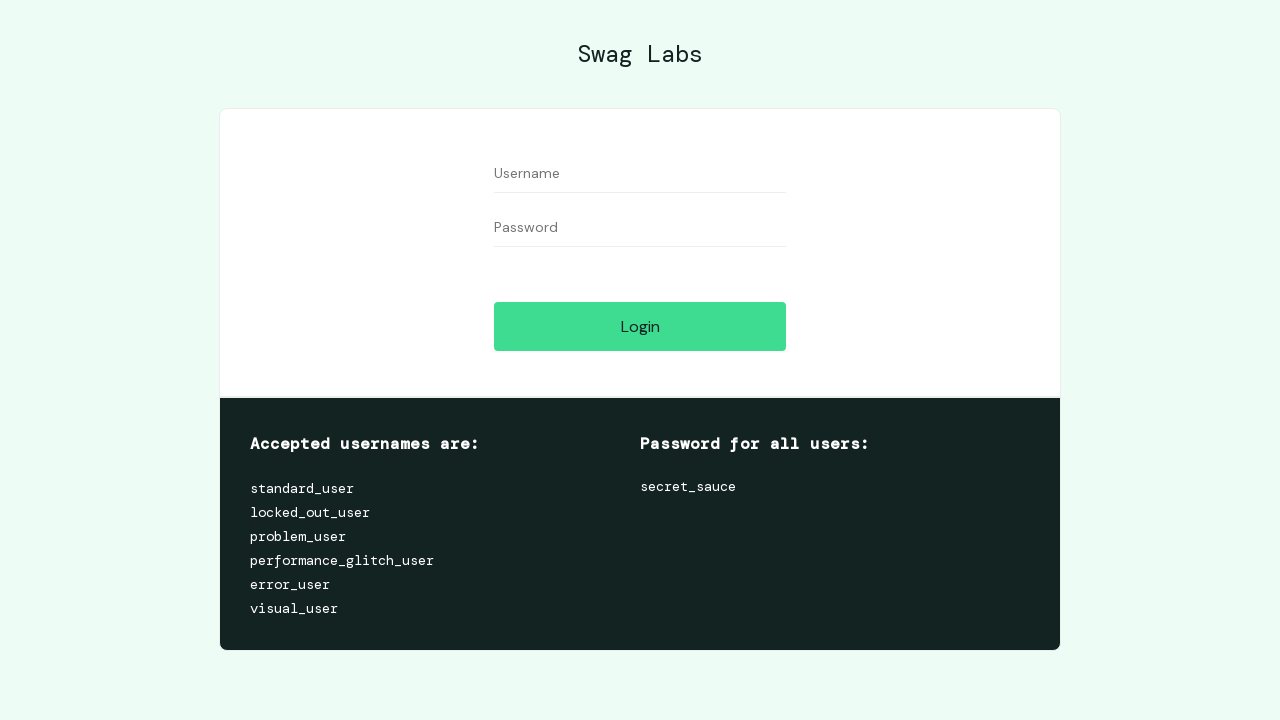

Filled username field with 'standard_user' on #user-name
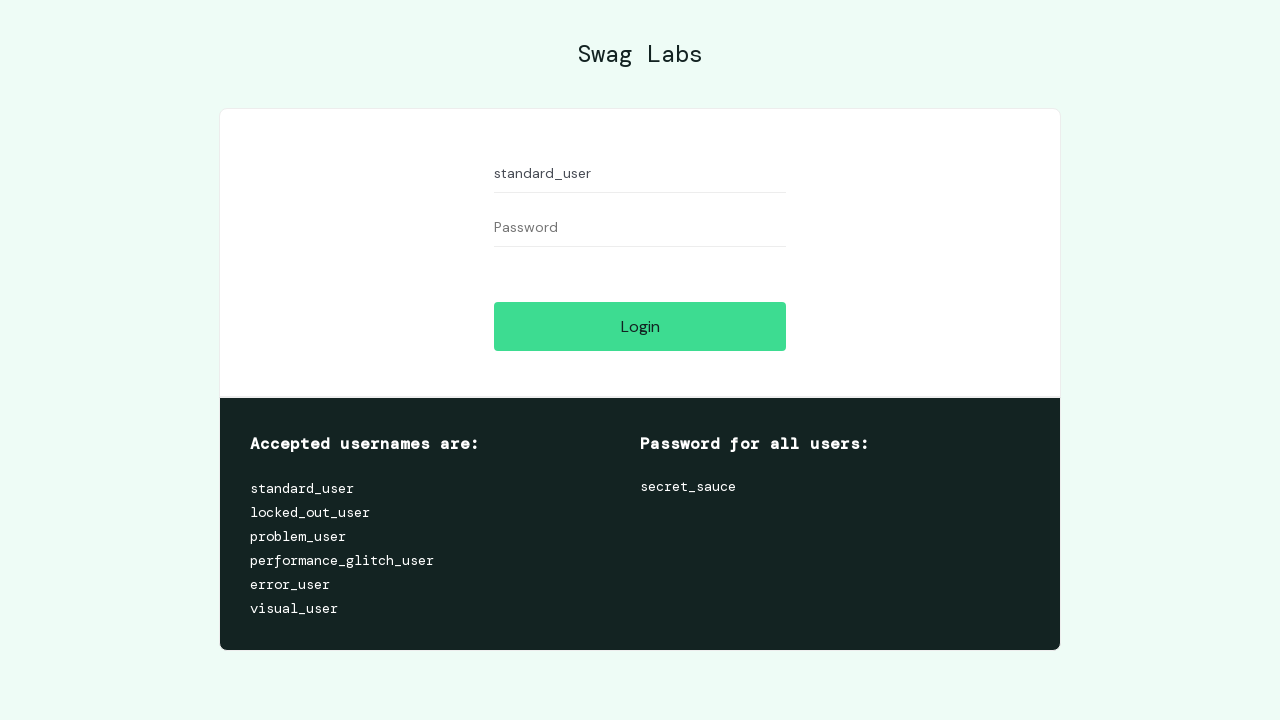

Filled password field with 'secret_sauce' on #password
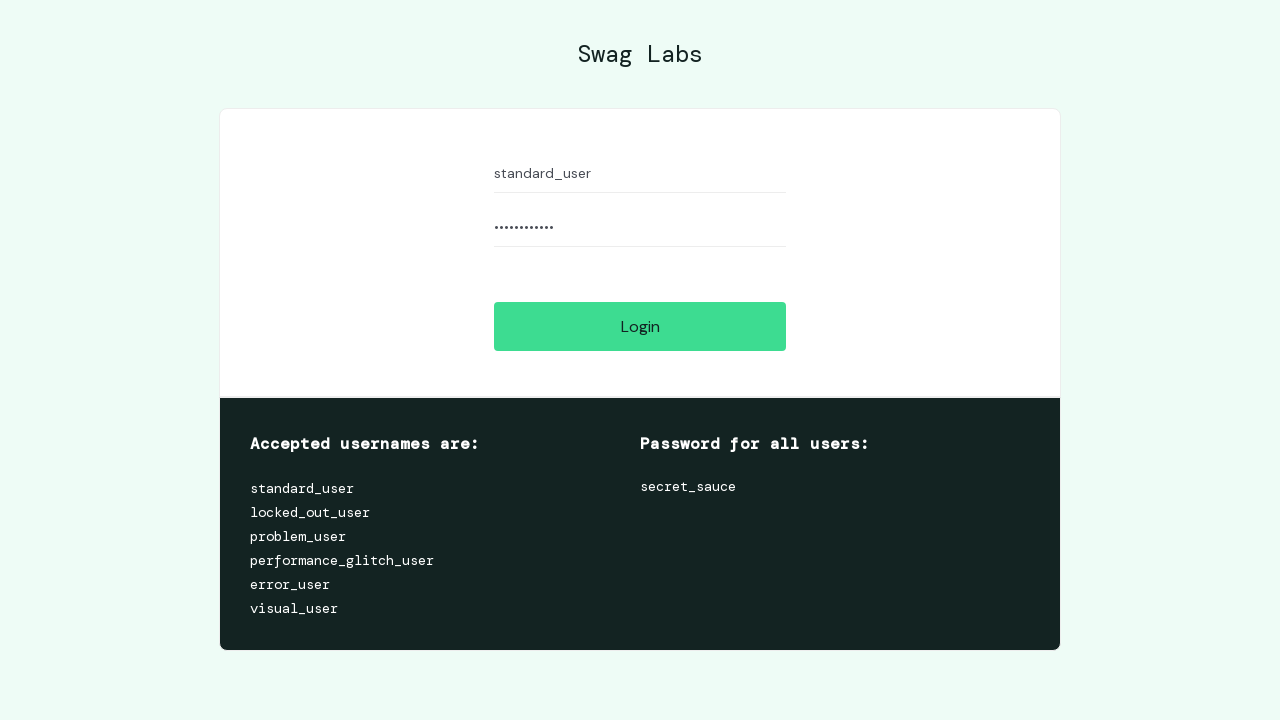

Clicked login button at (640, 326) on #login-button
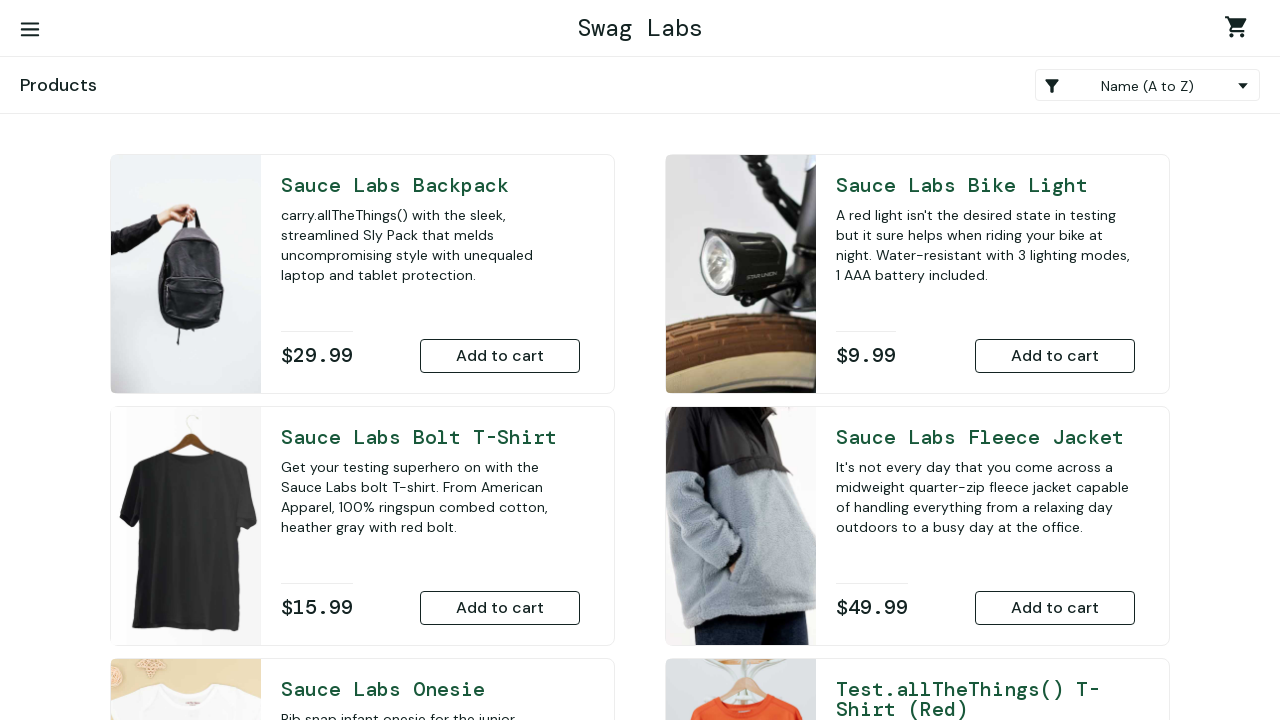

Products page loaded
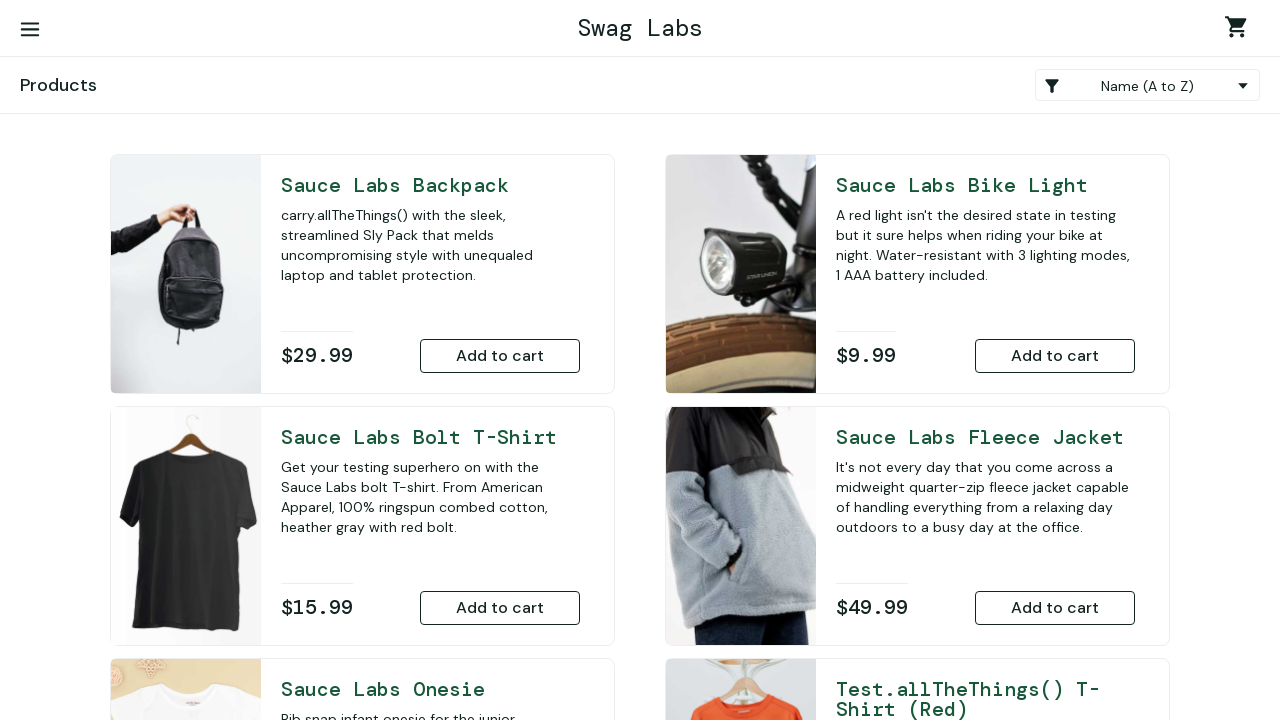

Added Sauce Labs Backpack to cart at (500, 356) on [data-test='add-to-cart-sauce-labs-backpack']
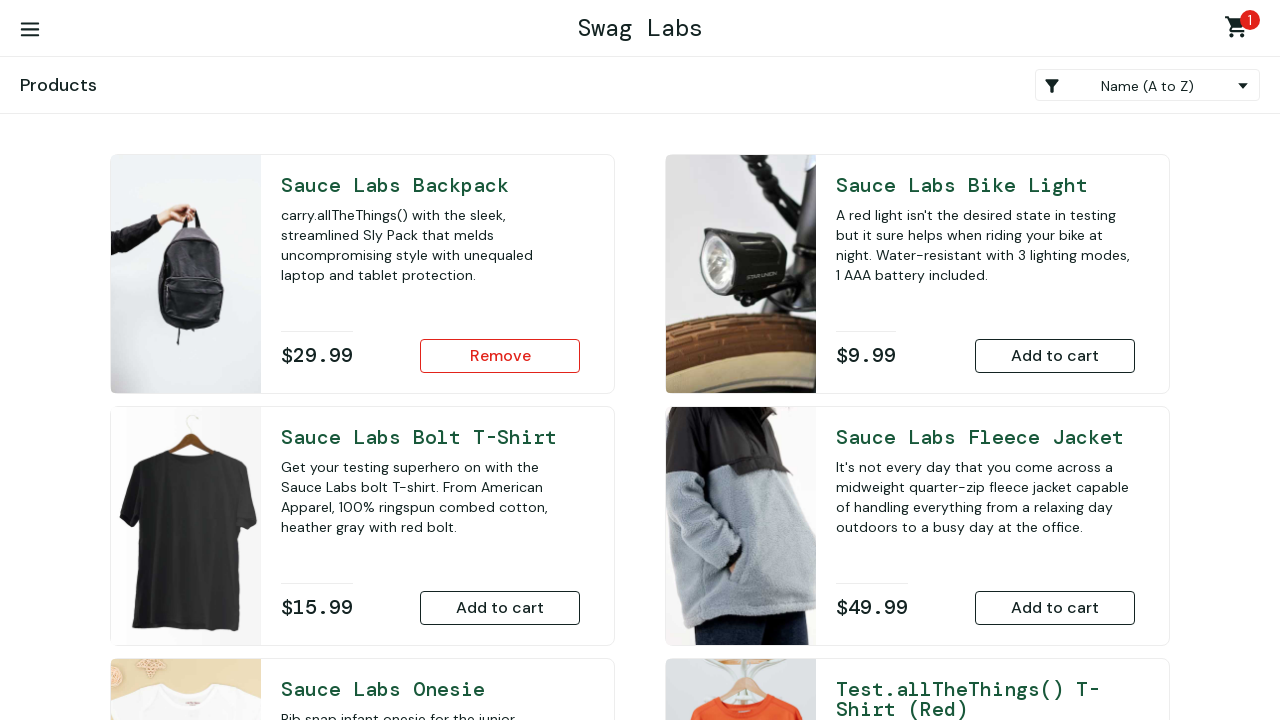

Added Sauce Labs Bike Light to cart at (1055, 356) on [data-test='add-to-cart-sauce-labs-bike-light']
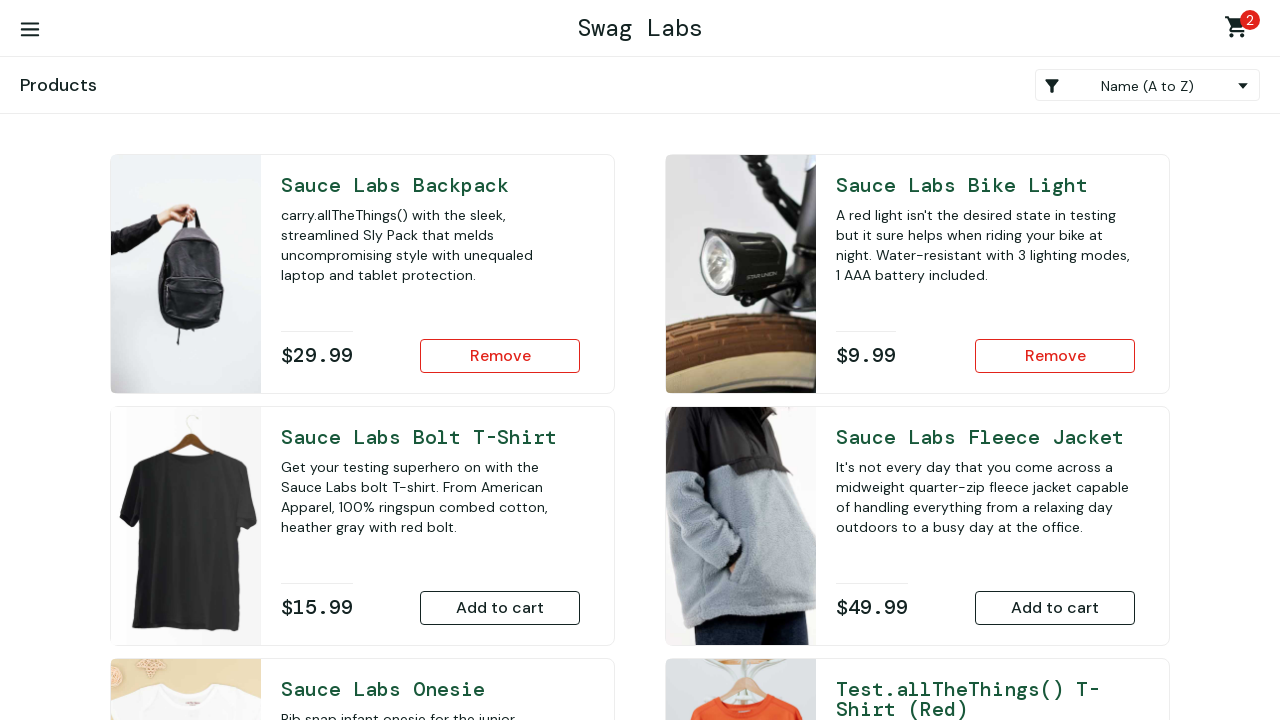

Clicked shopping cart icon at (1240, 30) on .shopping_cart_link
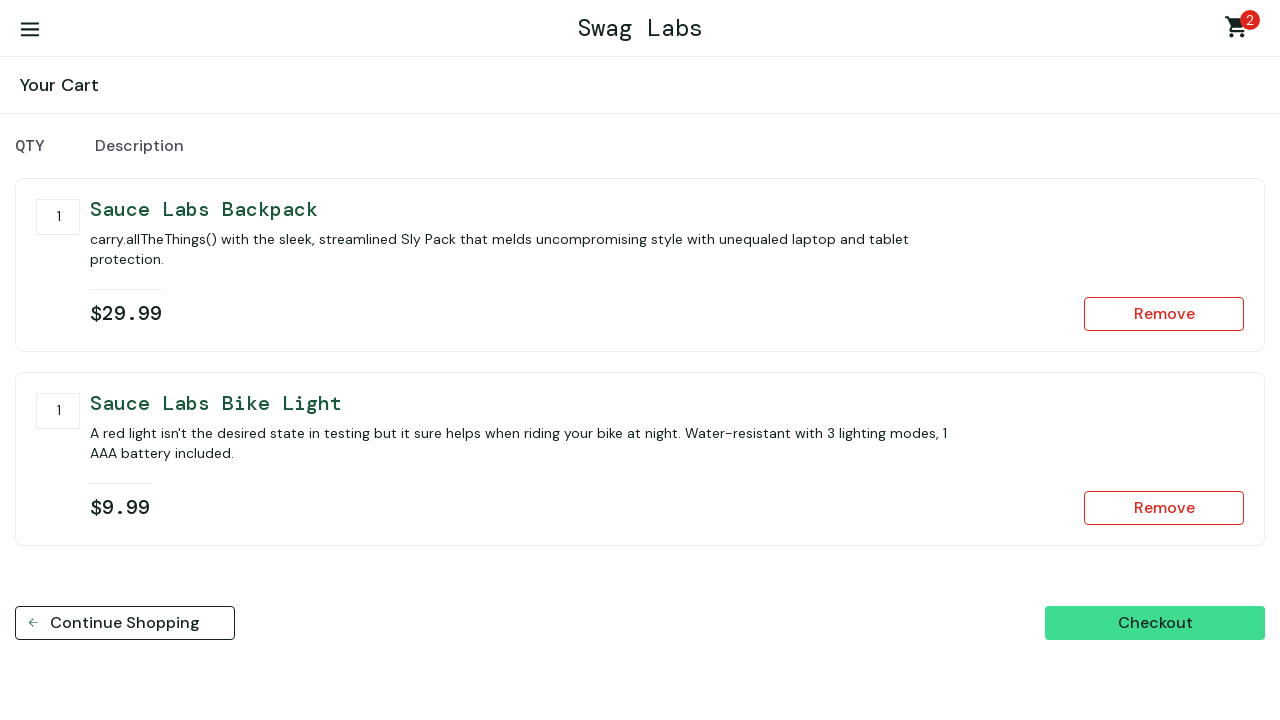

Clicked checkout button at (1155, 623) on [data-test='checkout']
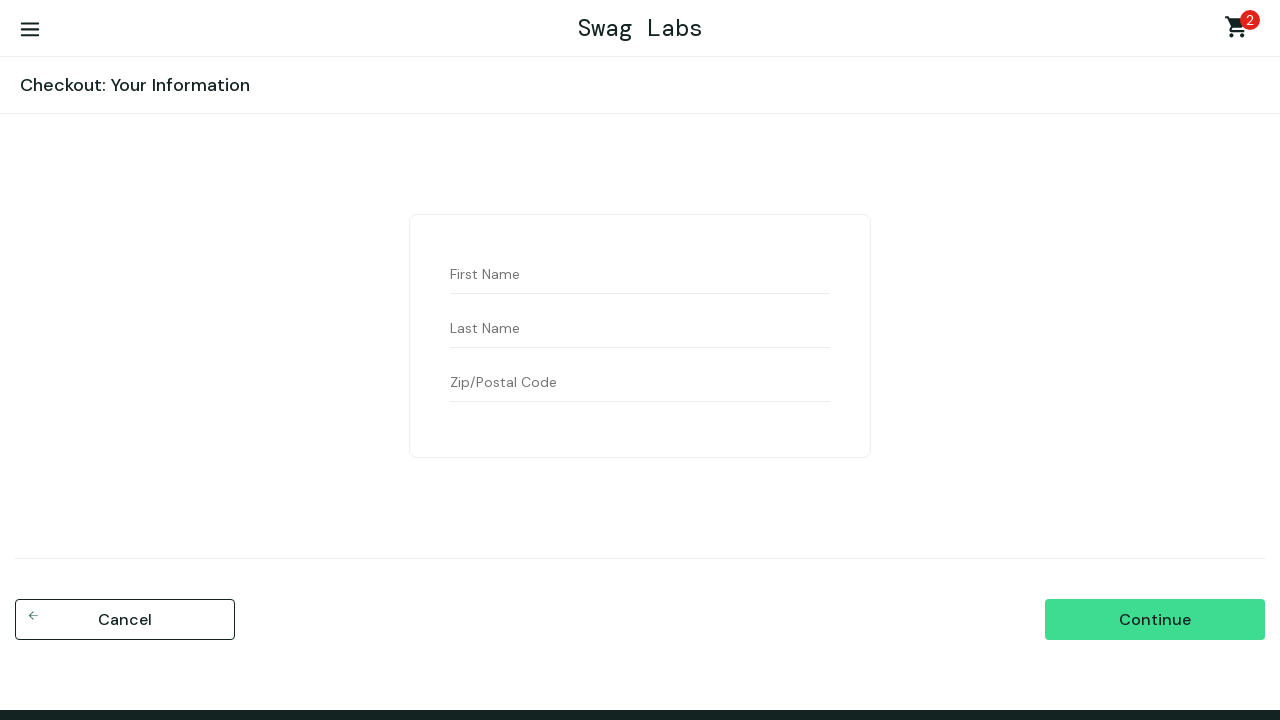

Filled first name field with 'Amina' on #first-name
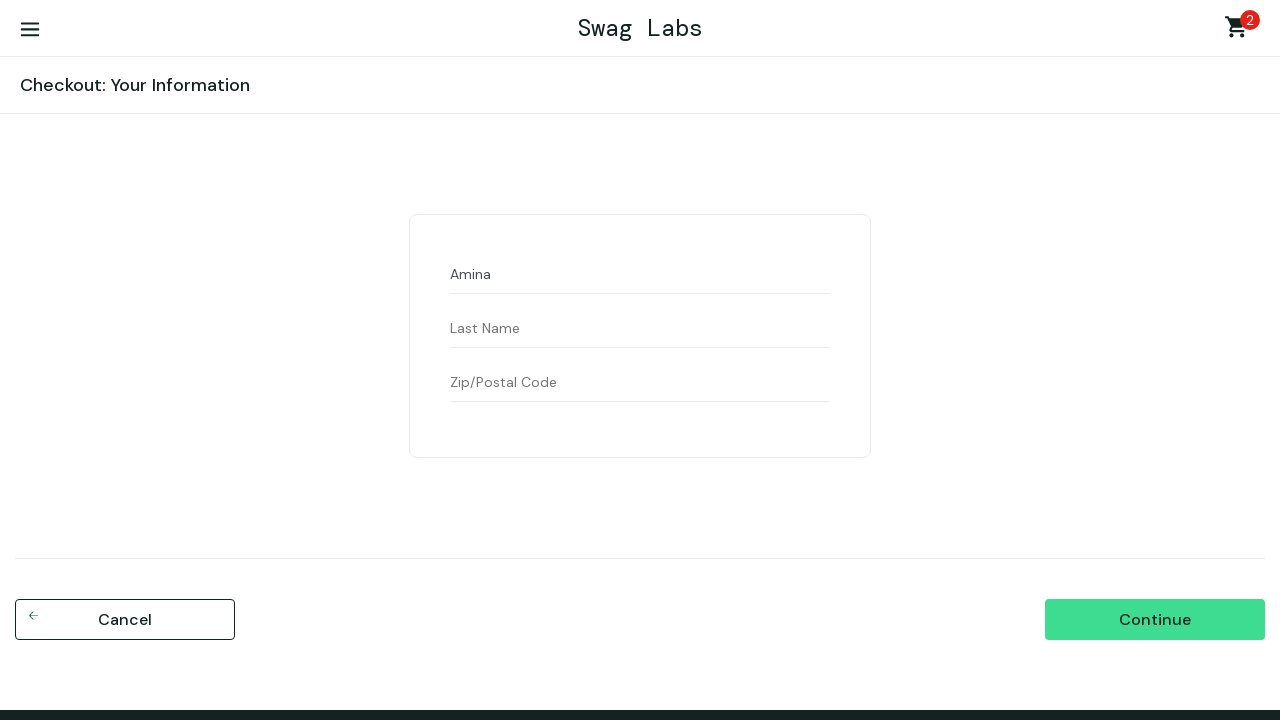

Filled last name field with 'Bilčević-Begović' on #last-name
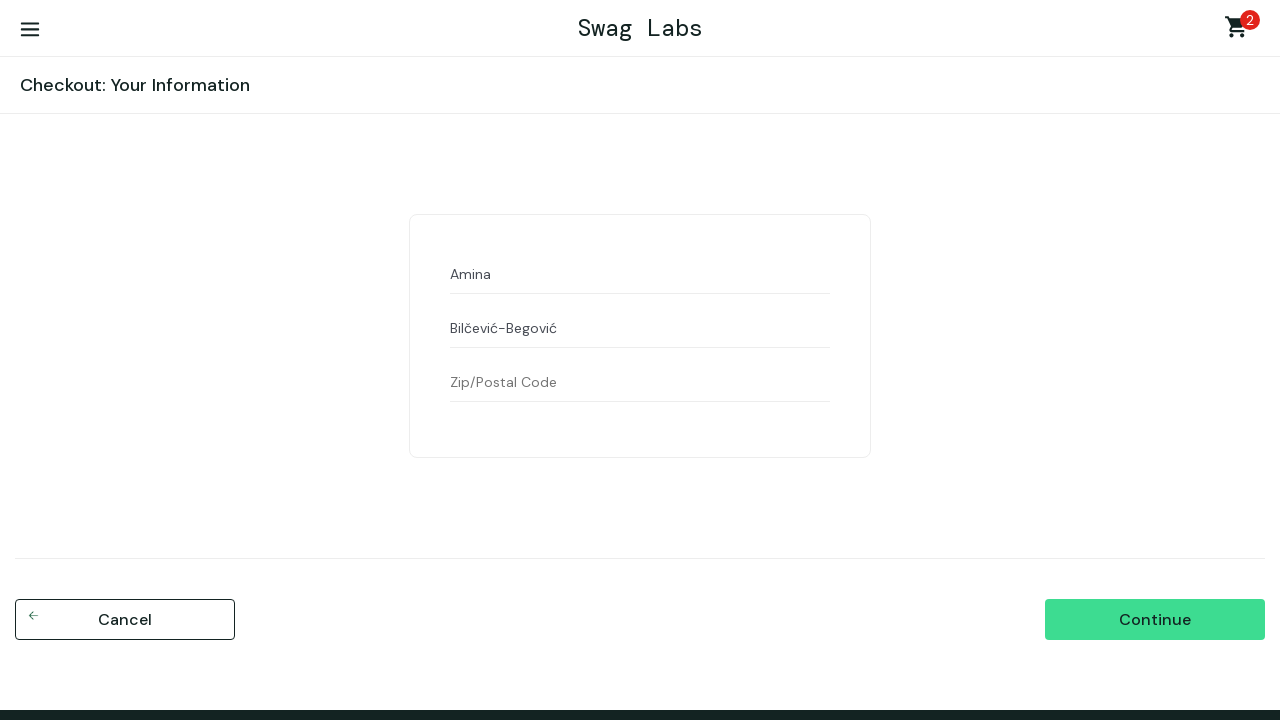

Filled postal code field with '71210' on #postal-code
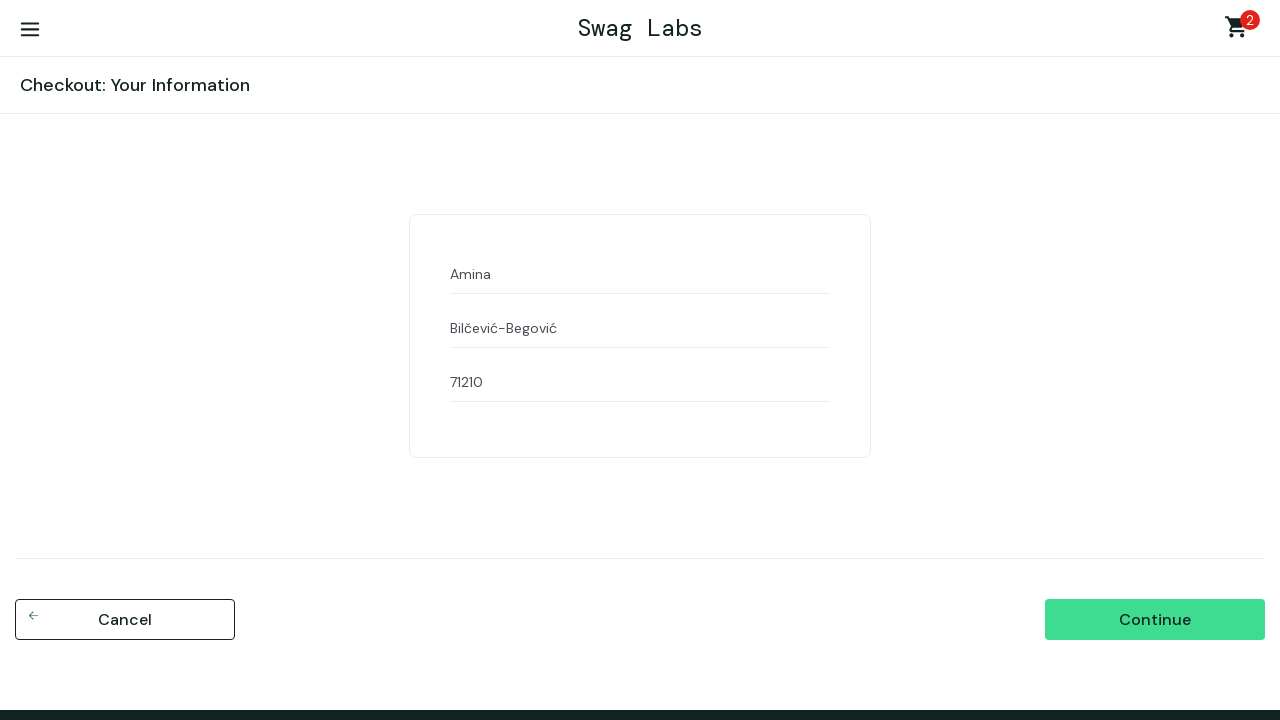

Clicked continue button at (1155, 620) on [data-test='continue']
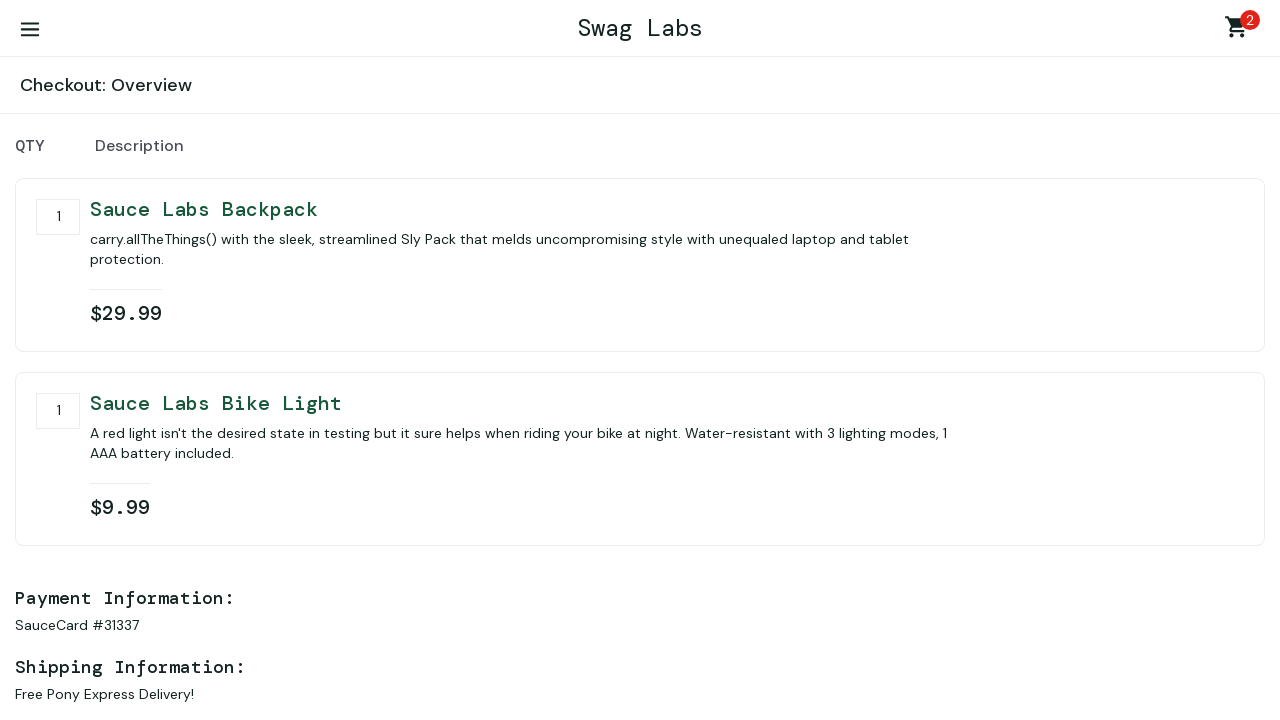

Clicked finish button to complete order at (1155, 463) on [data-test='finish']
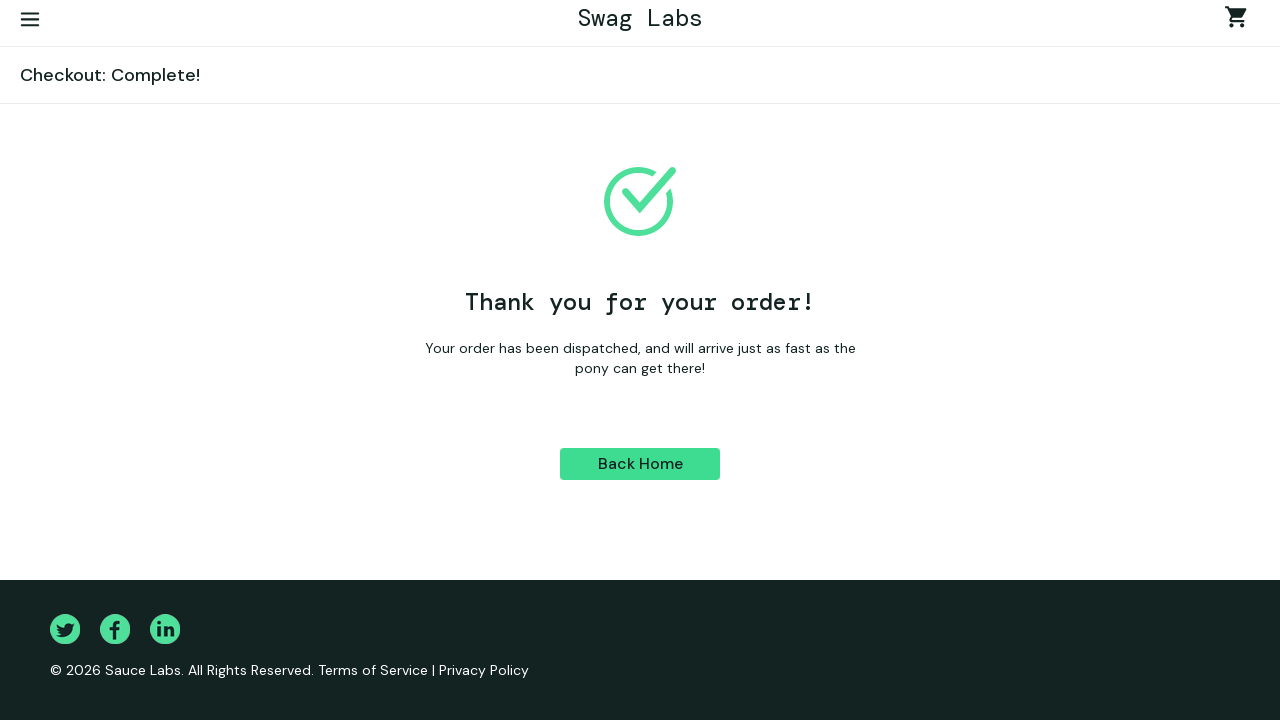

Order completion page loaded
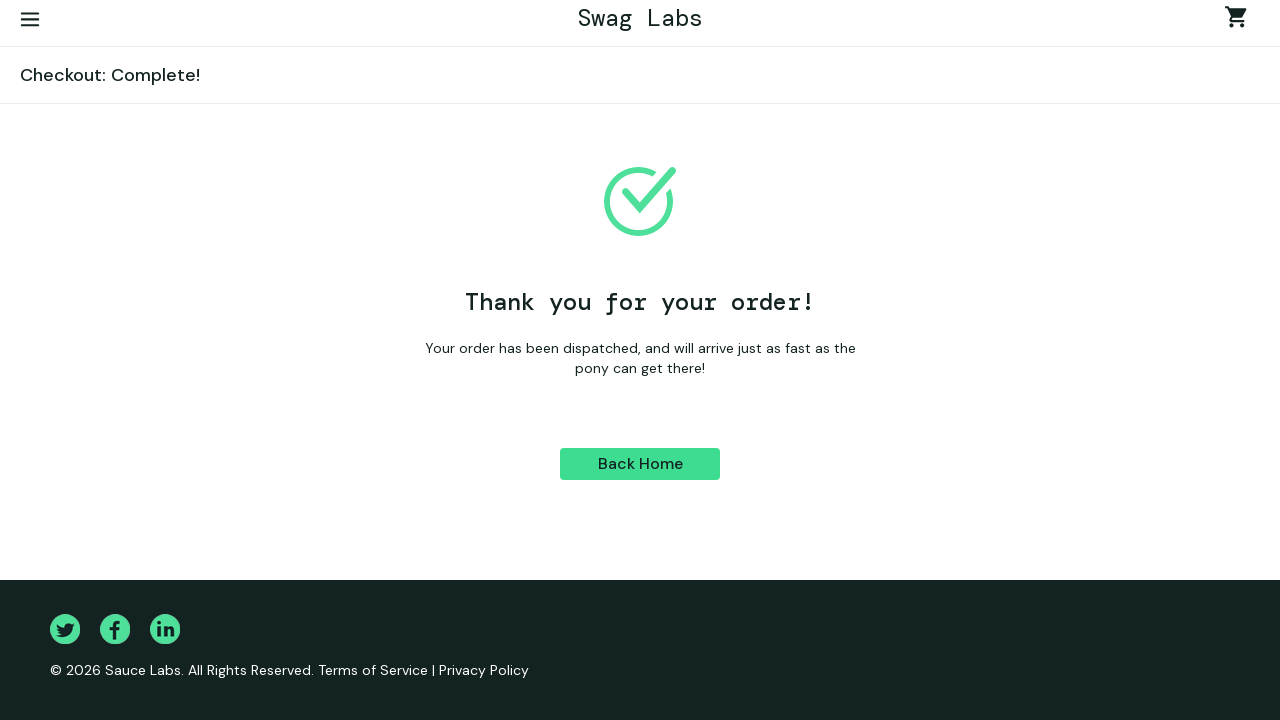

Opened burger menu at (30, 20) on #react-burger-menu-btn
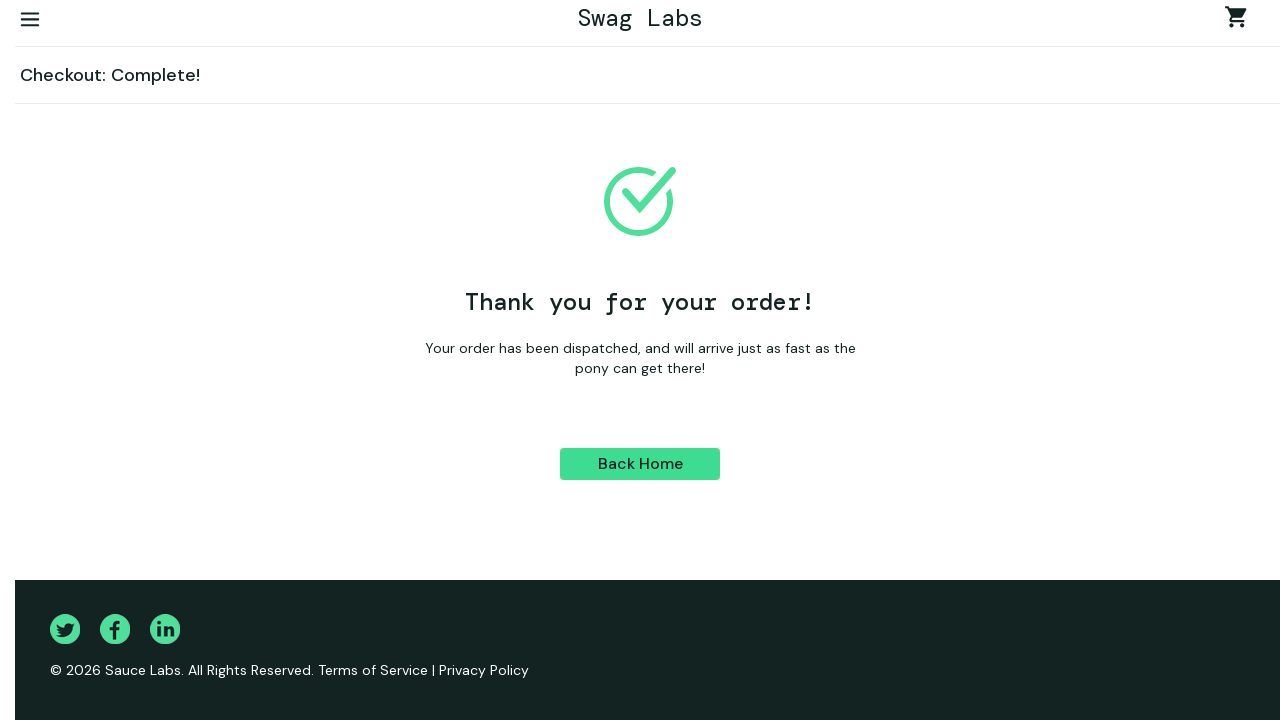

Clicked logout link at (150, 156) on #logout_sidebar_link
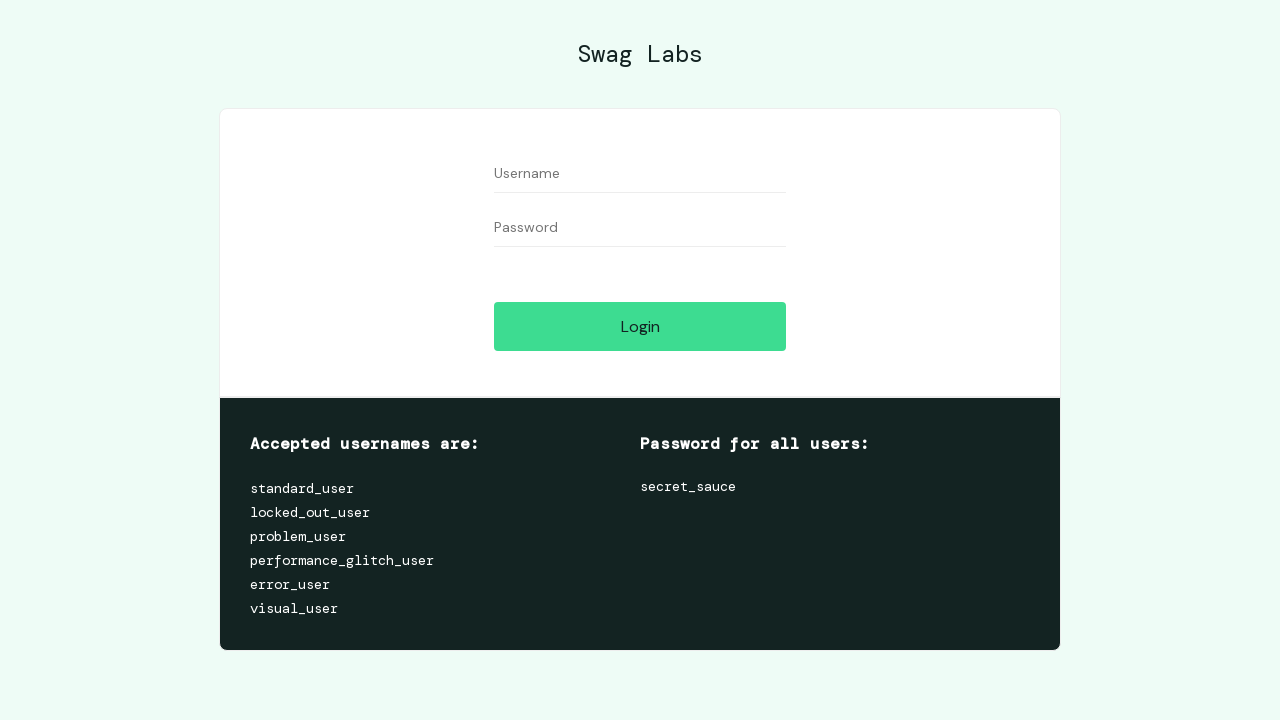

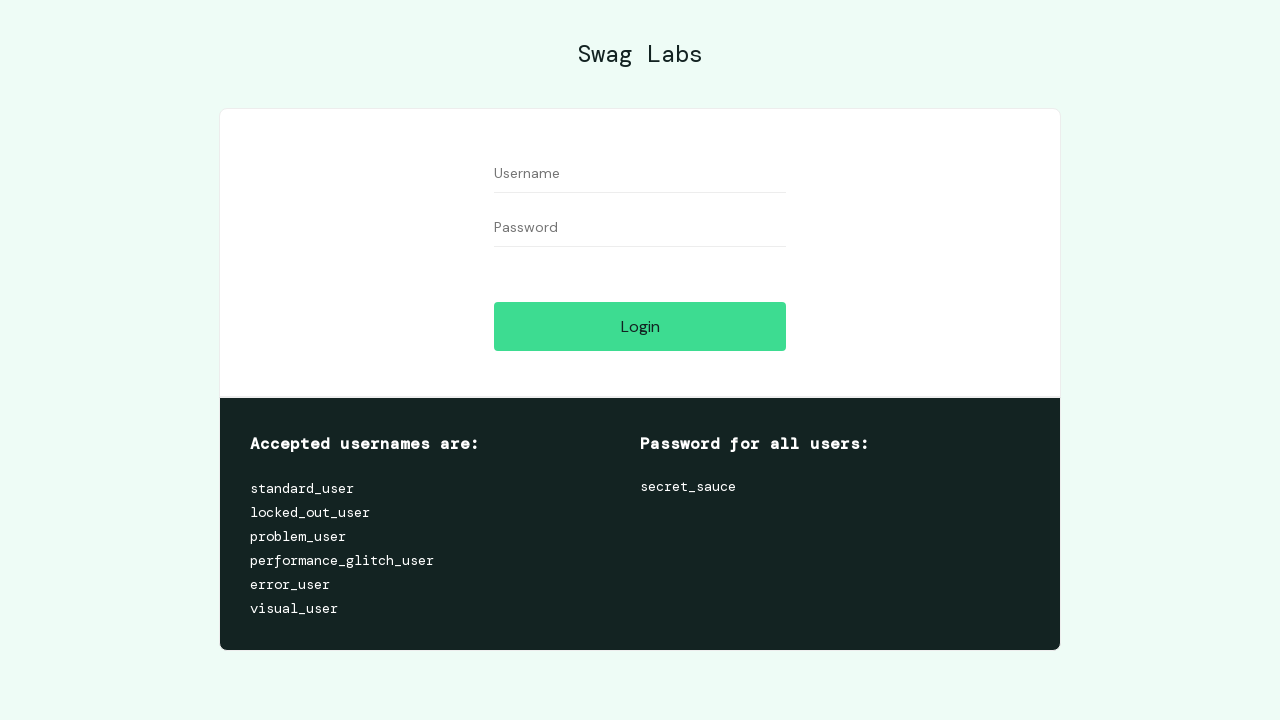